Tests an e-commerce grocery cart flow by adding specific vegetable items (Cucumber, Brocolli, Beetroot) to cart, proceeding to checkout, applying a promo code, and verifying the promo code response message.

Starting URL: https://rahulshettyacademy.com/seleniumPractise/

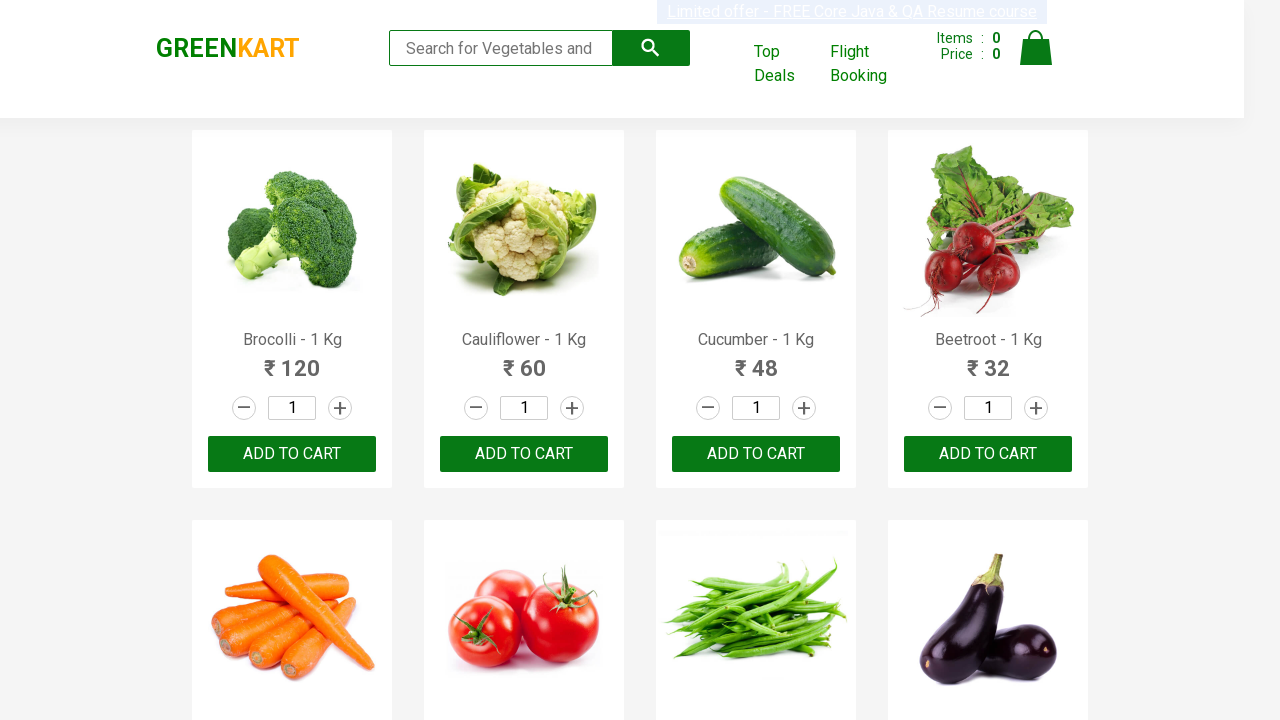

Waited for product list to load
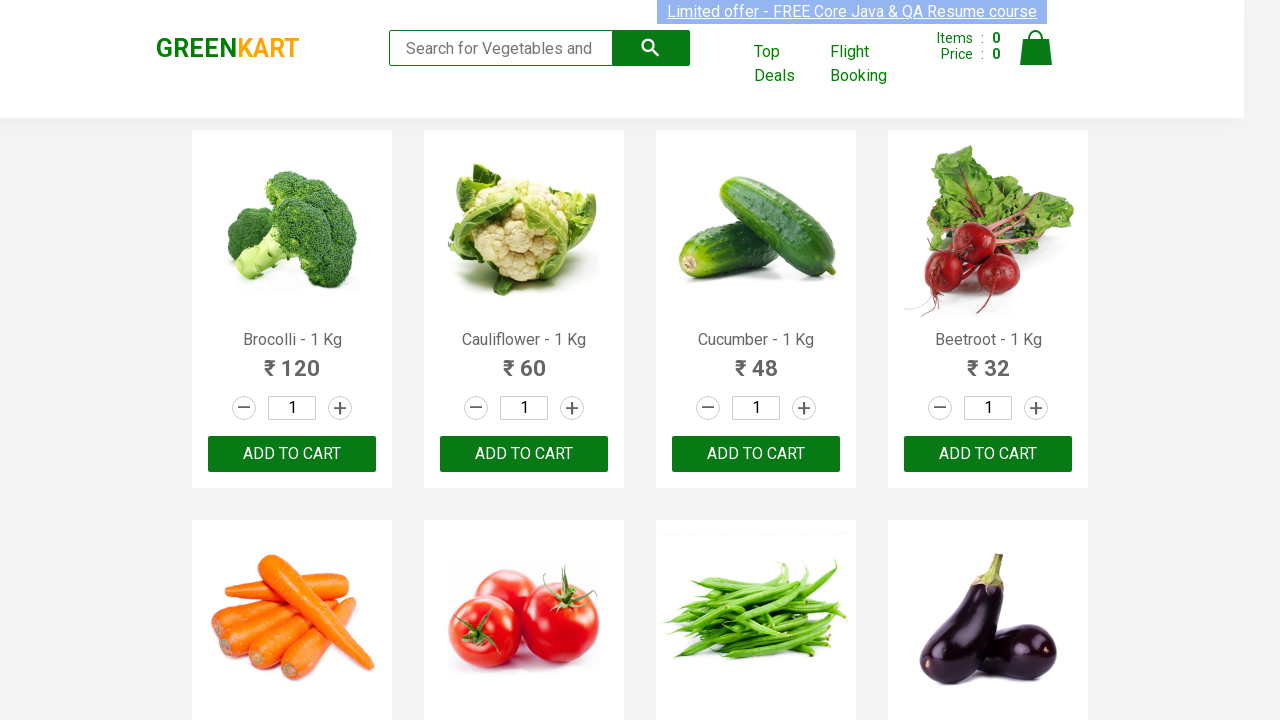

Retrieved all product elements from page
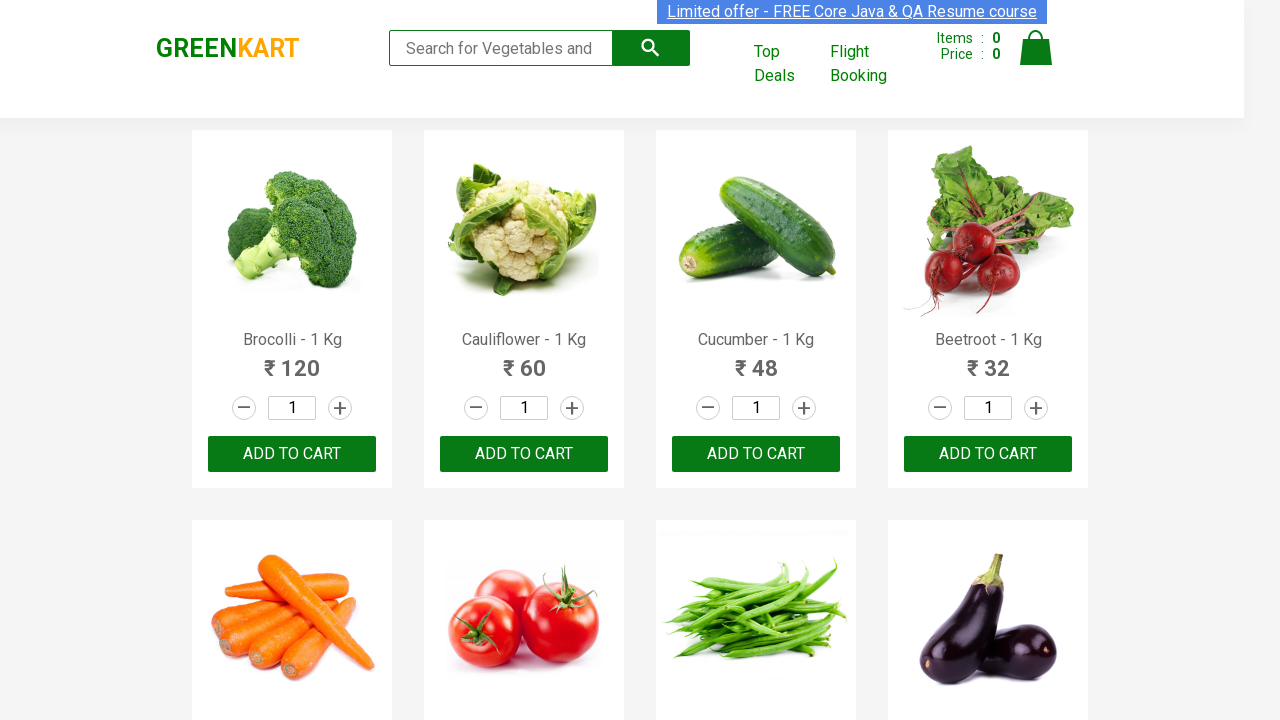

Added Brocolli to cart at (292, 454) on xpath=//div[@class='product-action']/button >> nth=0
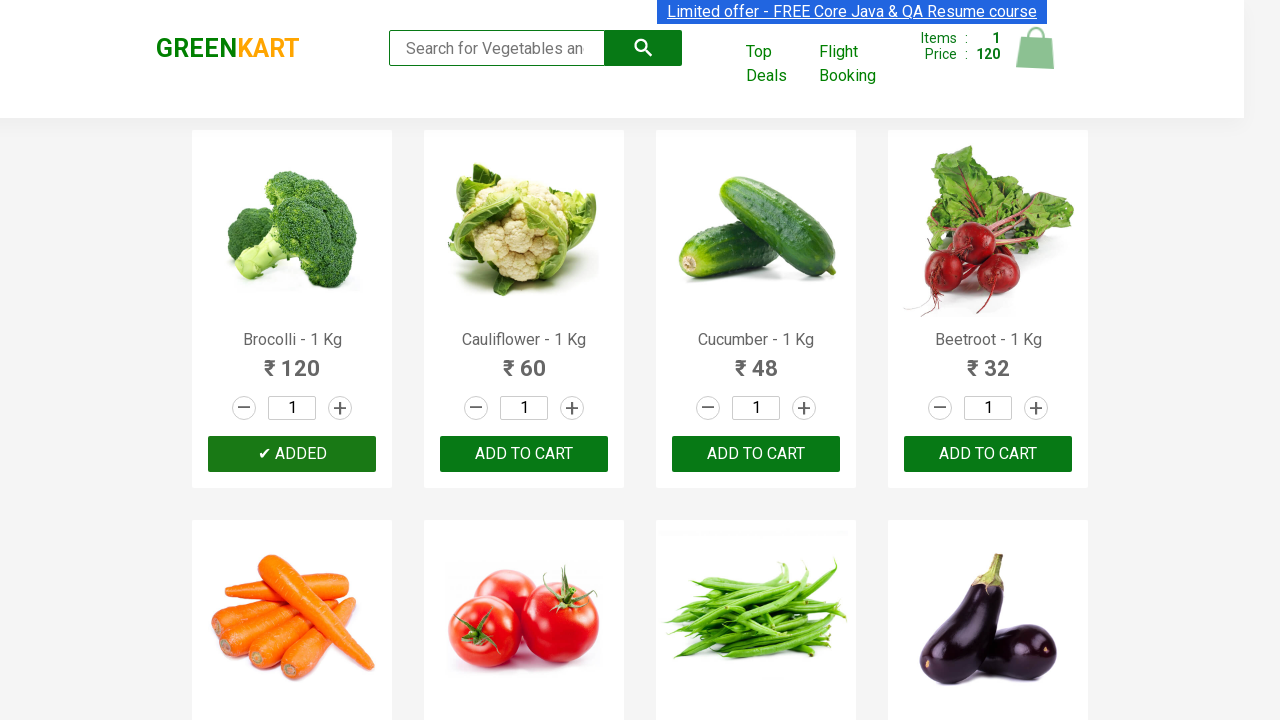

Added Cucumber to cart at (756, 454) on xpath=//div[@class='product-action']/button >> nth=2
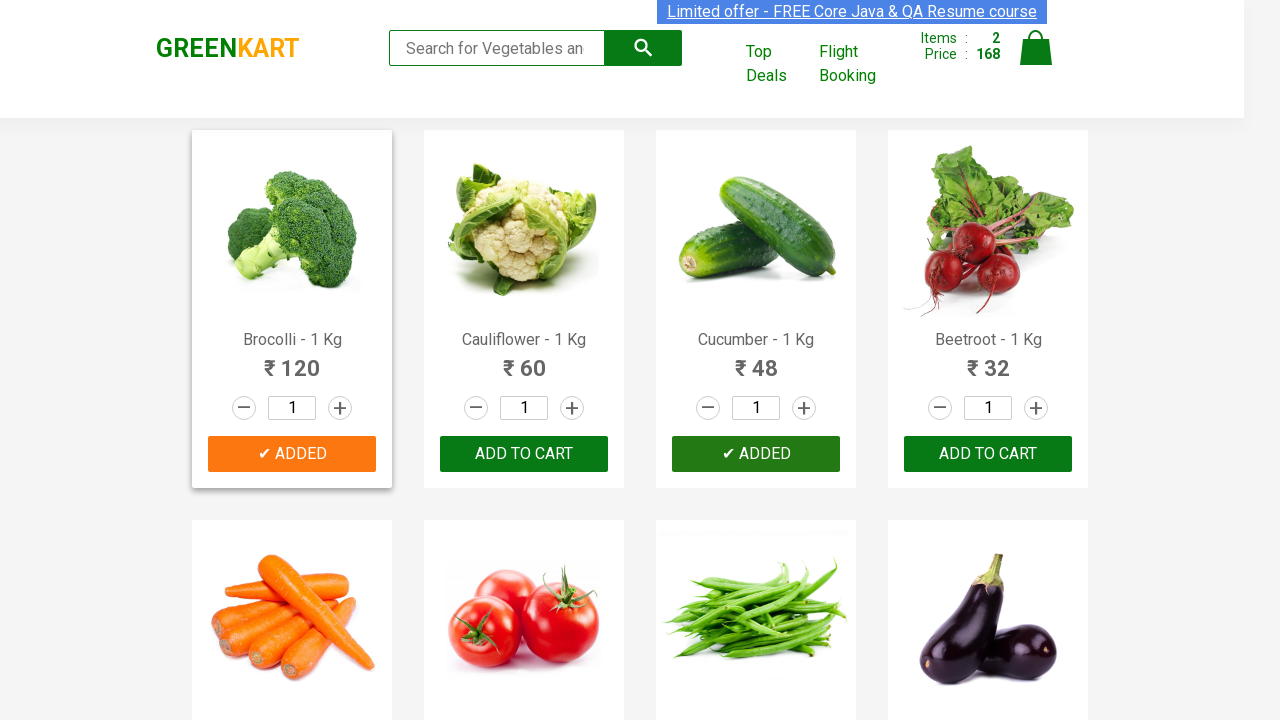

Added Beetroot to cart at (988, 454) on xpath=//div[@class='product-action']/button >> nth=3
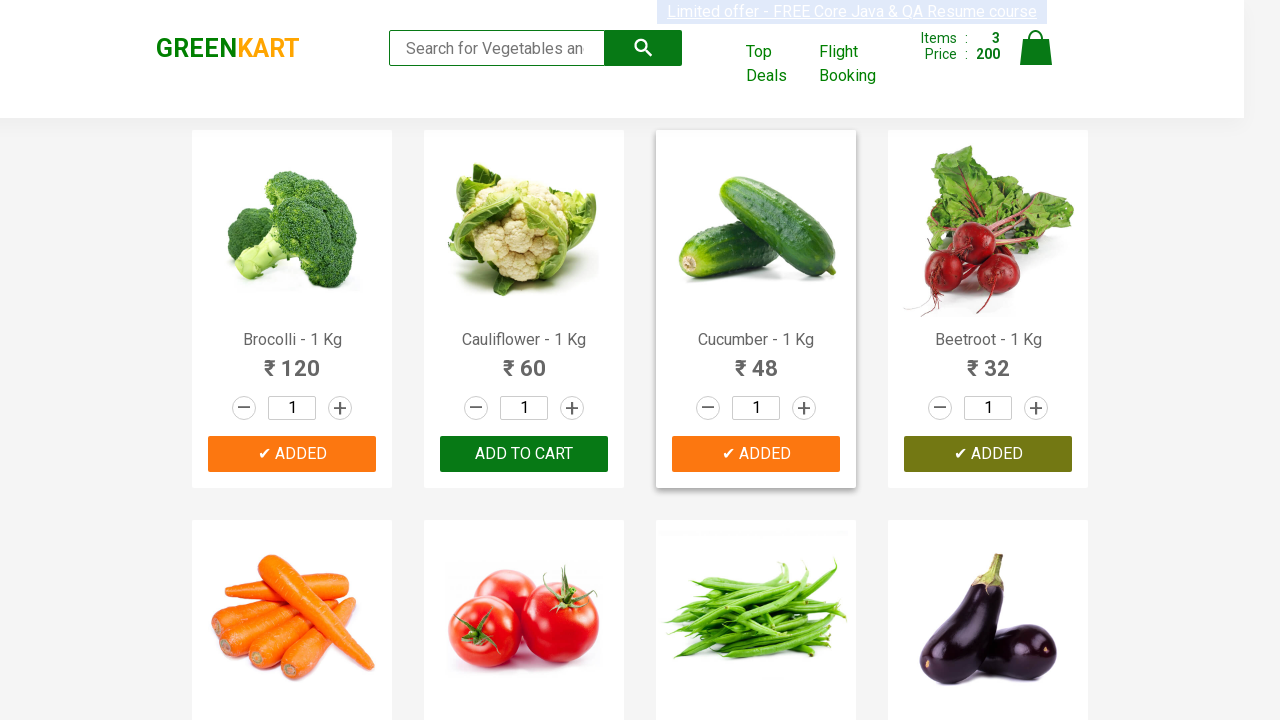

Clicked cart icon to view cart at (1036, 48) on img[alt='Cart']
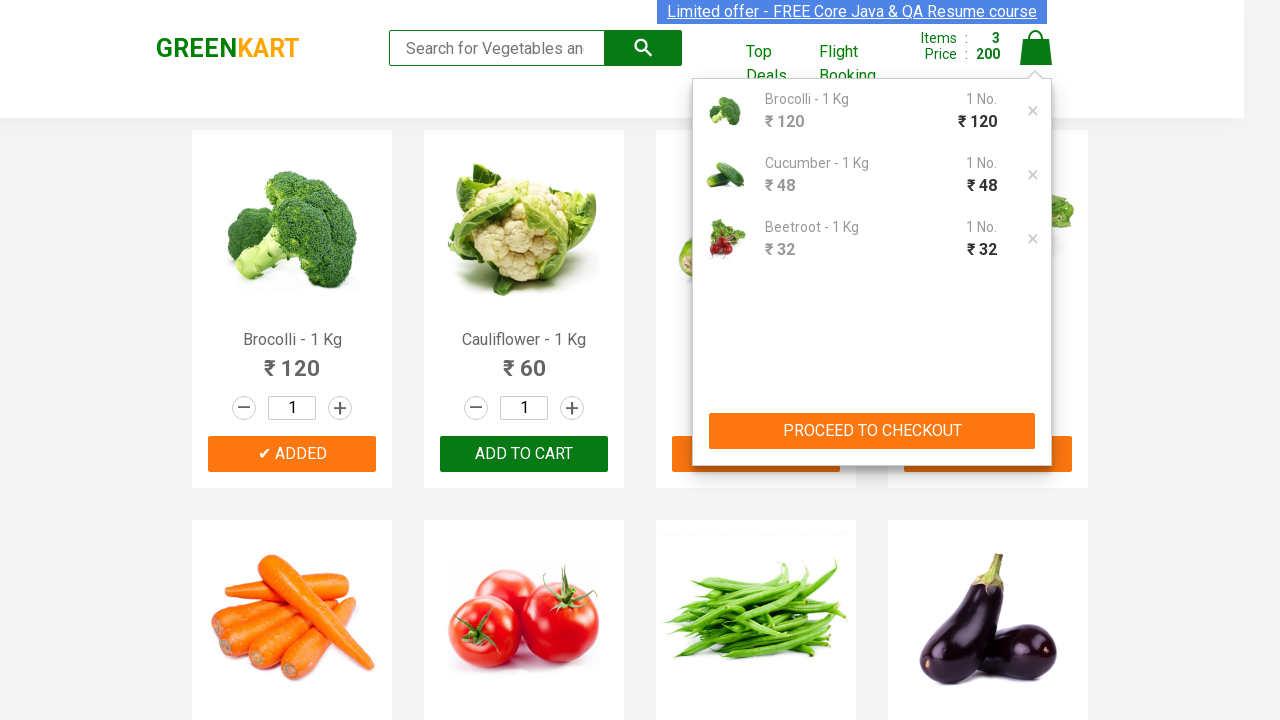

Clicked PROCEED TO CHECKOUT button at (872, 431) on xpath=//button[contains(text(),'PROCEED TO CHECKOUT')]
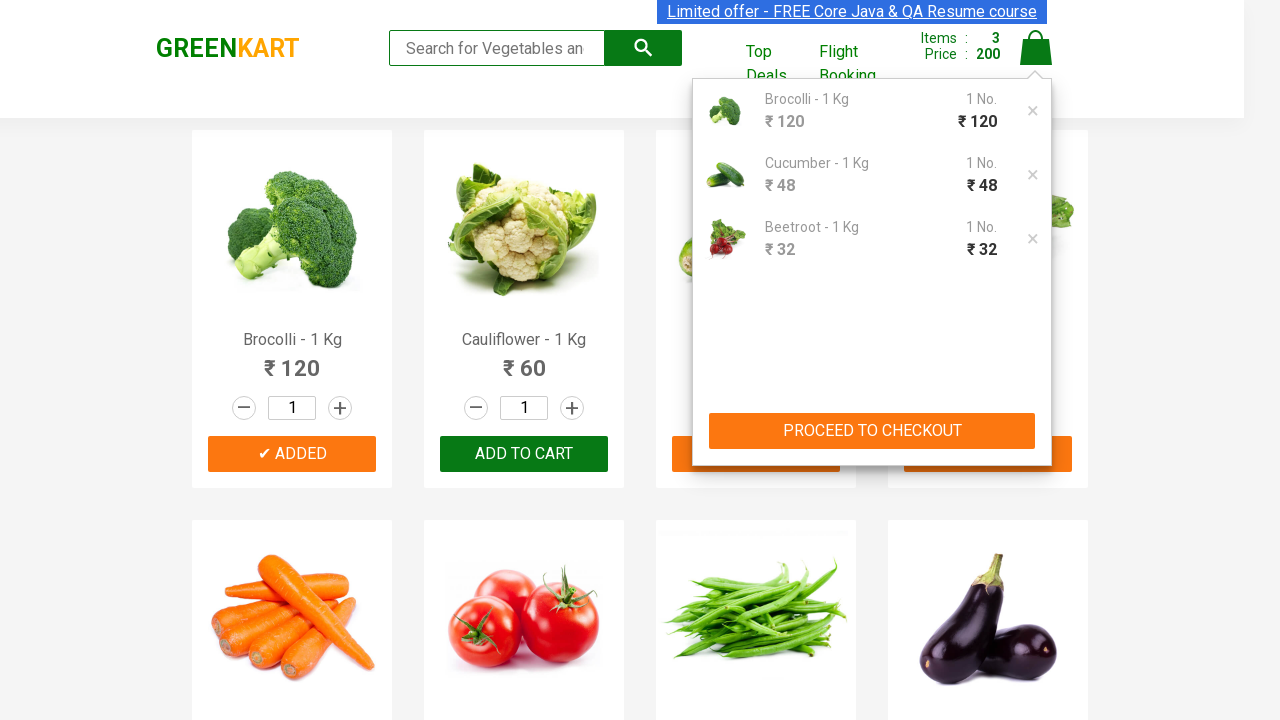

Promo code input field became visible
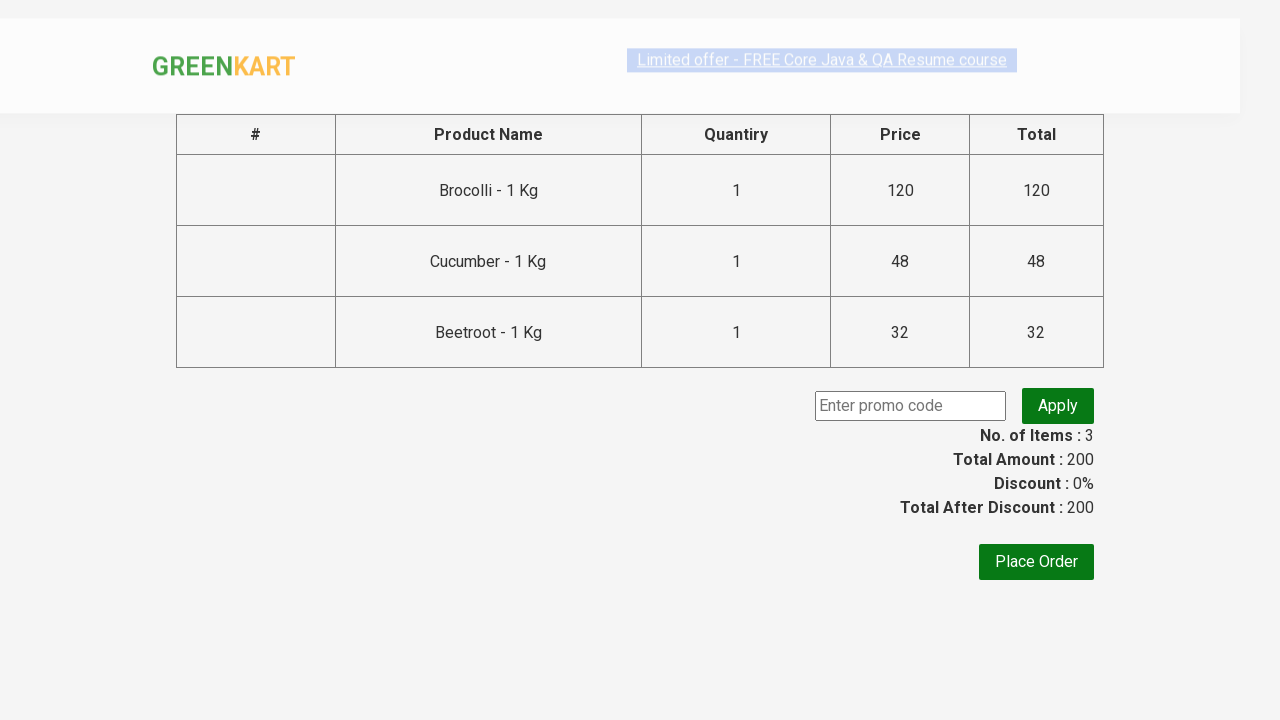

Entered promo code 'rahulshettyacademy' on input.promoCode
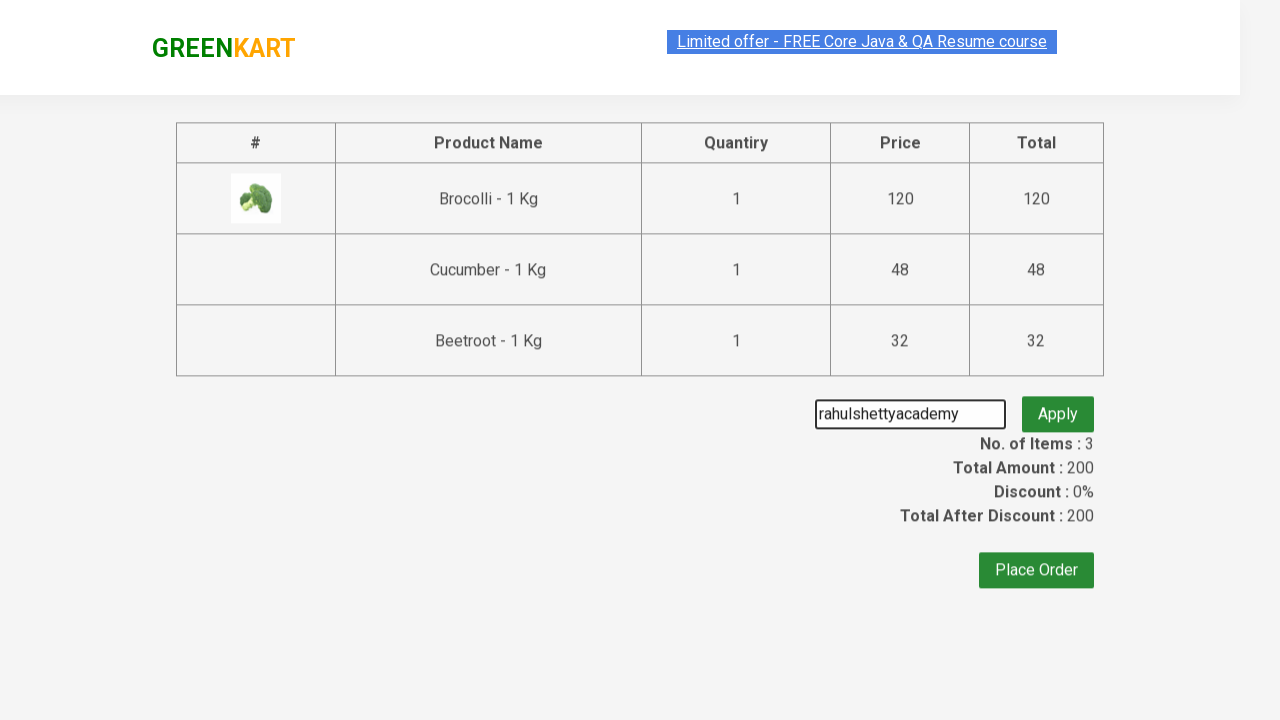

Clicked Apply button to apply promo code at (1058, 406) on button.promoBtn
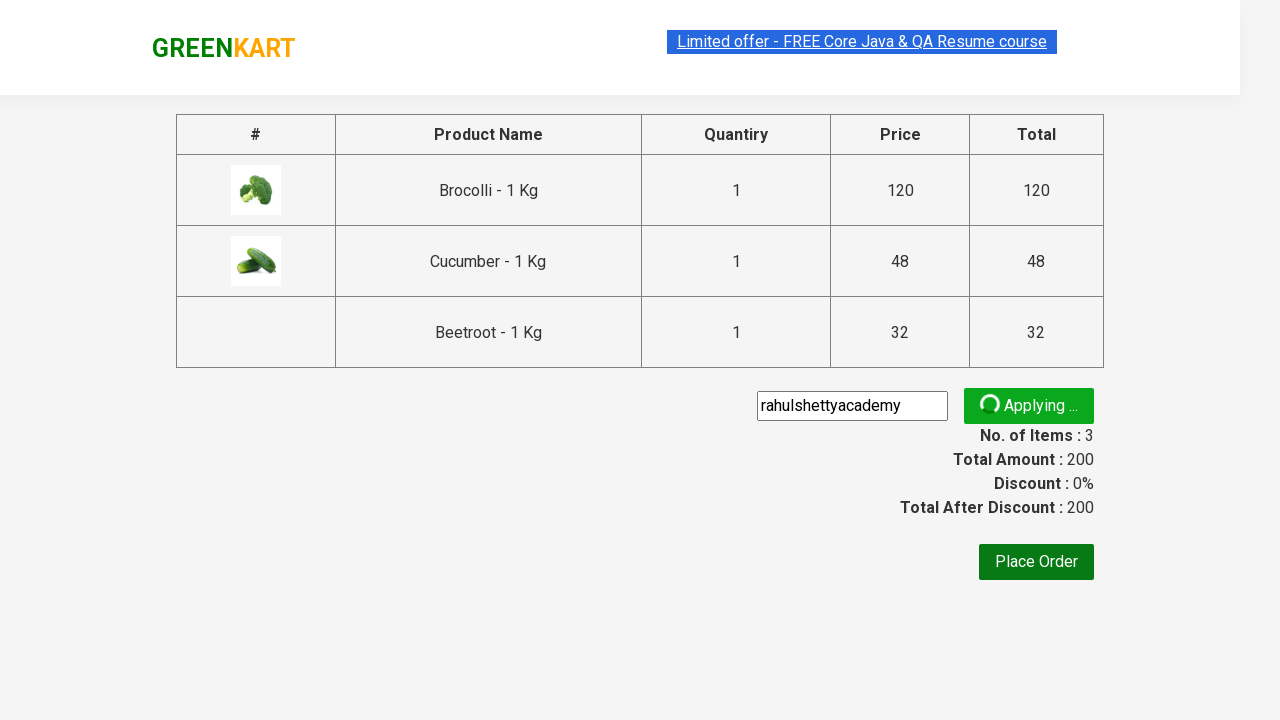

Promo code response message appeared
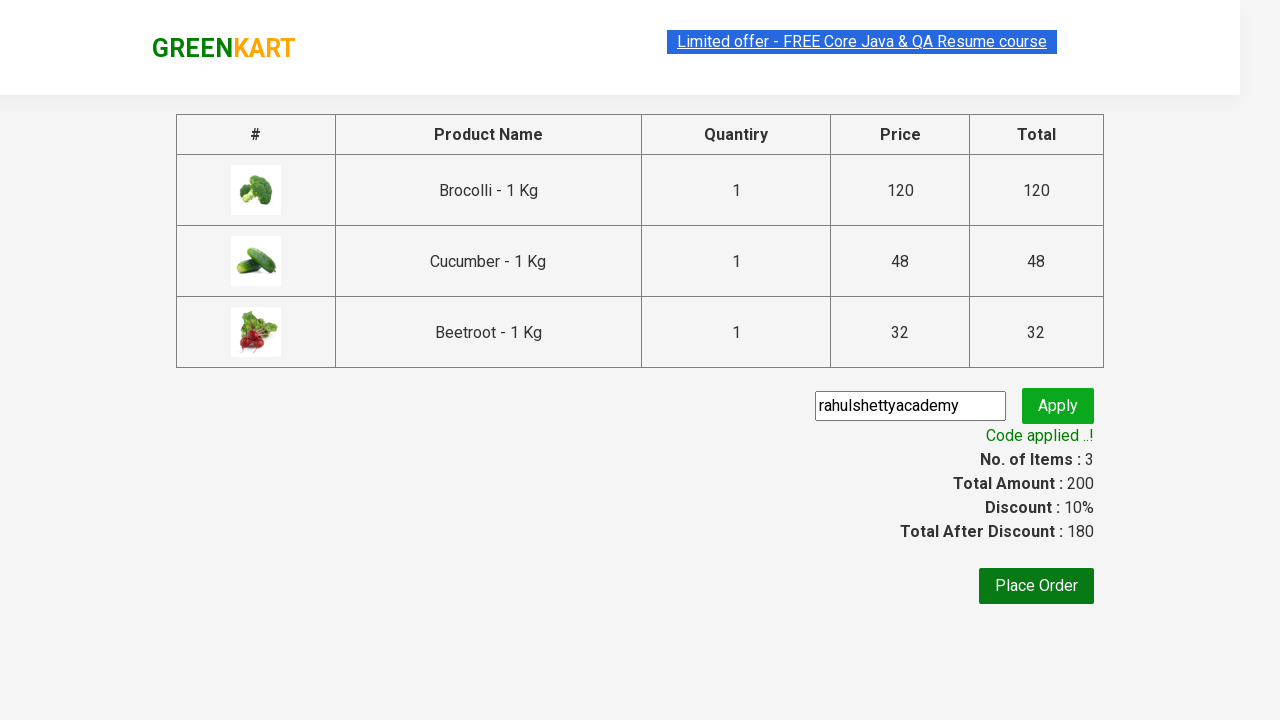

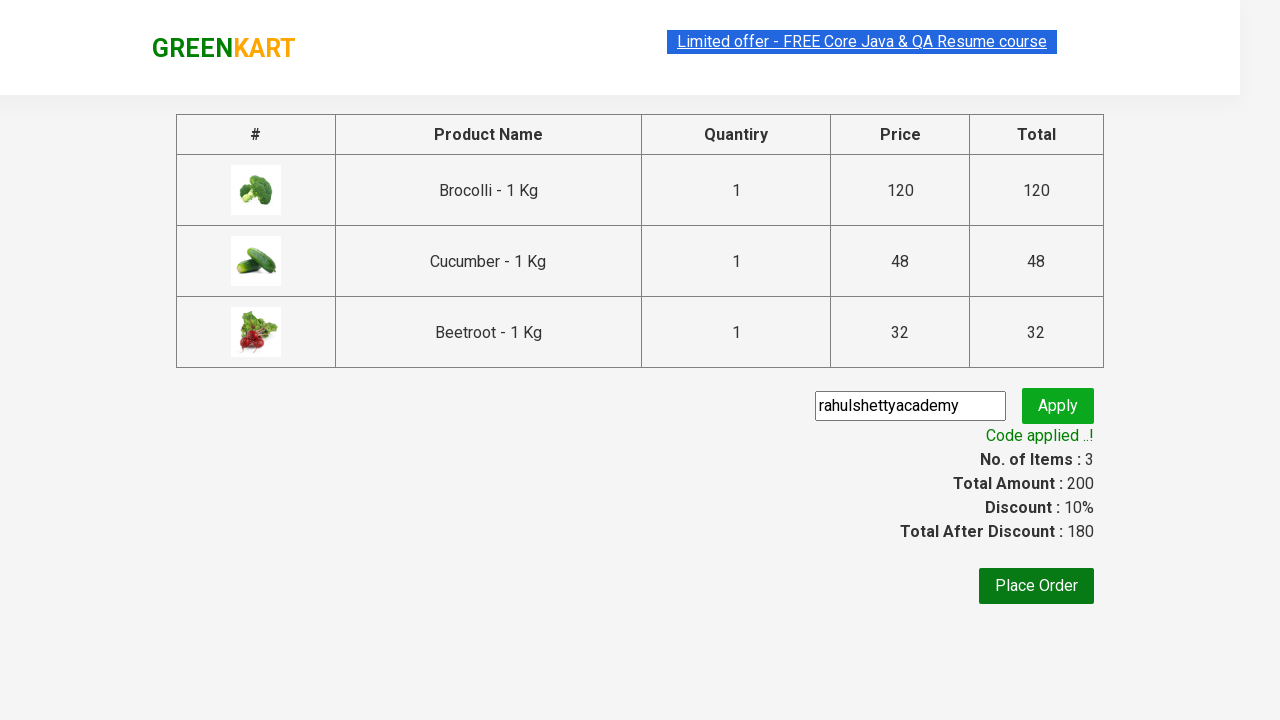